Automates interaction with the Contexto word-guessing game by opening the menu, navigating to previous games, and selecting a random game to play.

Starting URL: https://contexto.me/

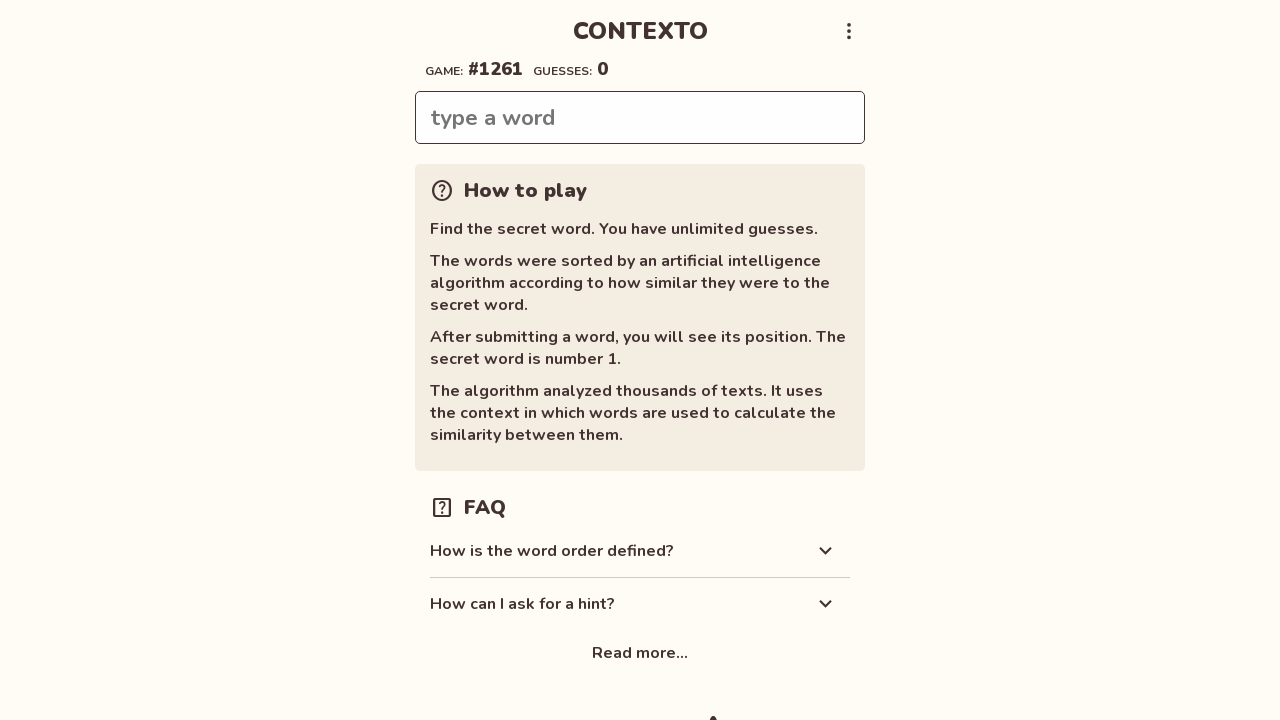

Top bar loaded on Contexto game page
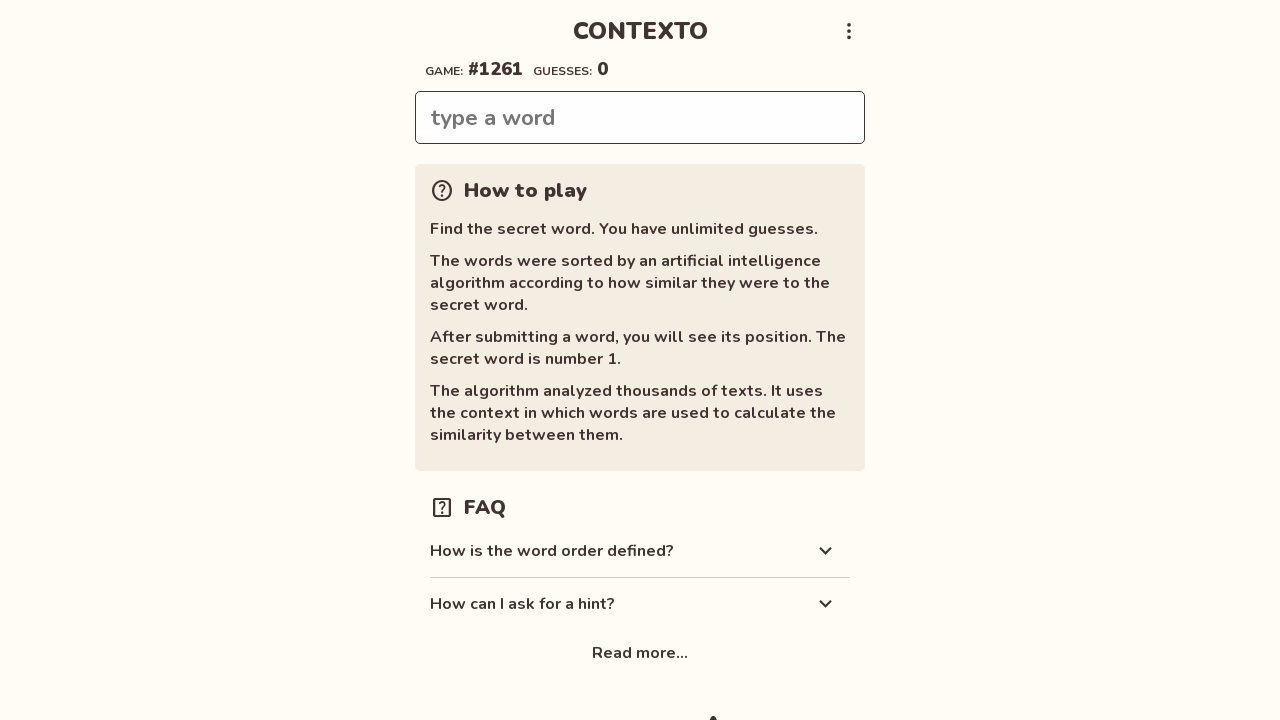

Clicked menu button in top bar at (849, 31) on .top-bar button
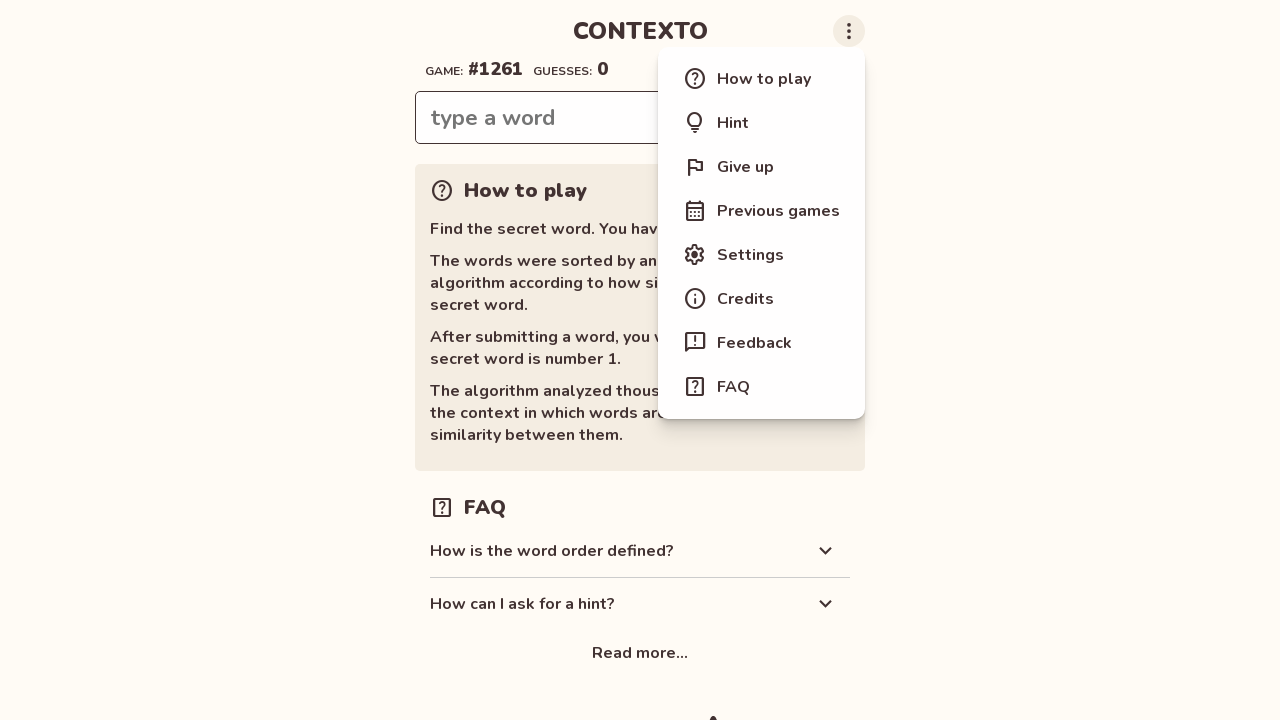

Menu dropdown appeared
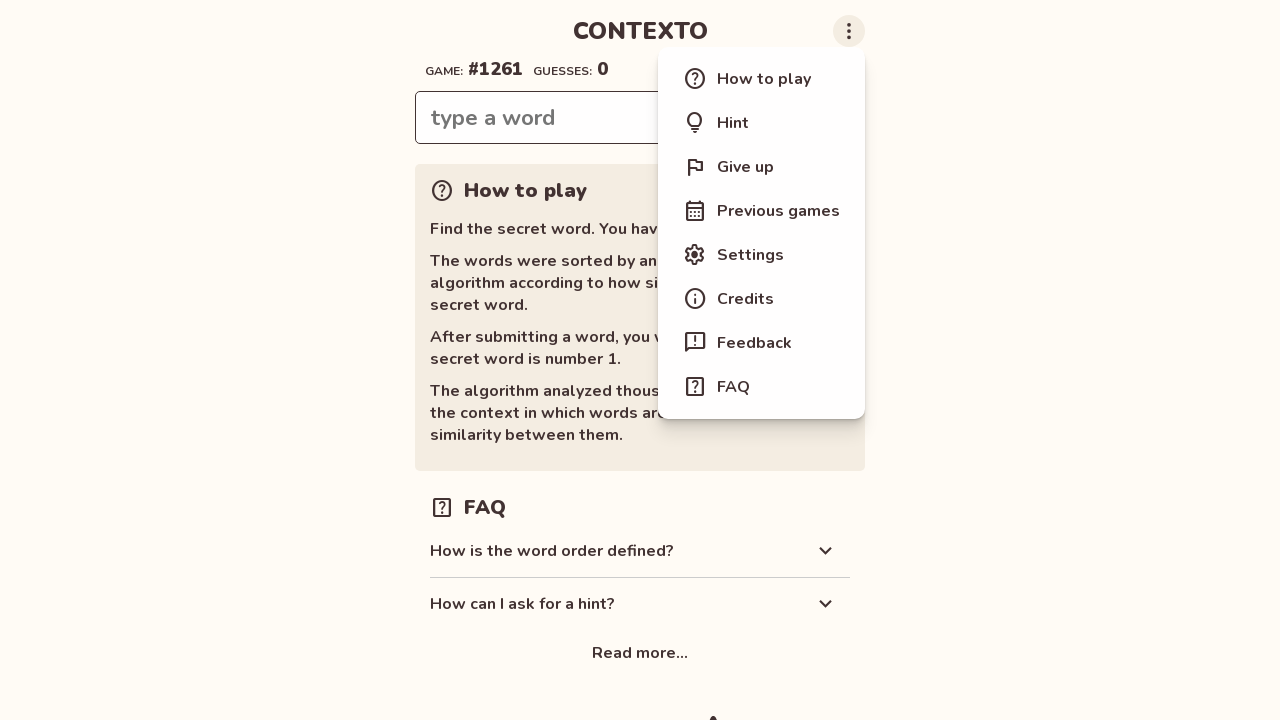

Clicked 'Previous games' menu option at (762, 211) on .dropdown .menu-item >> nth=3
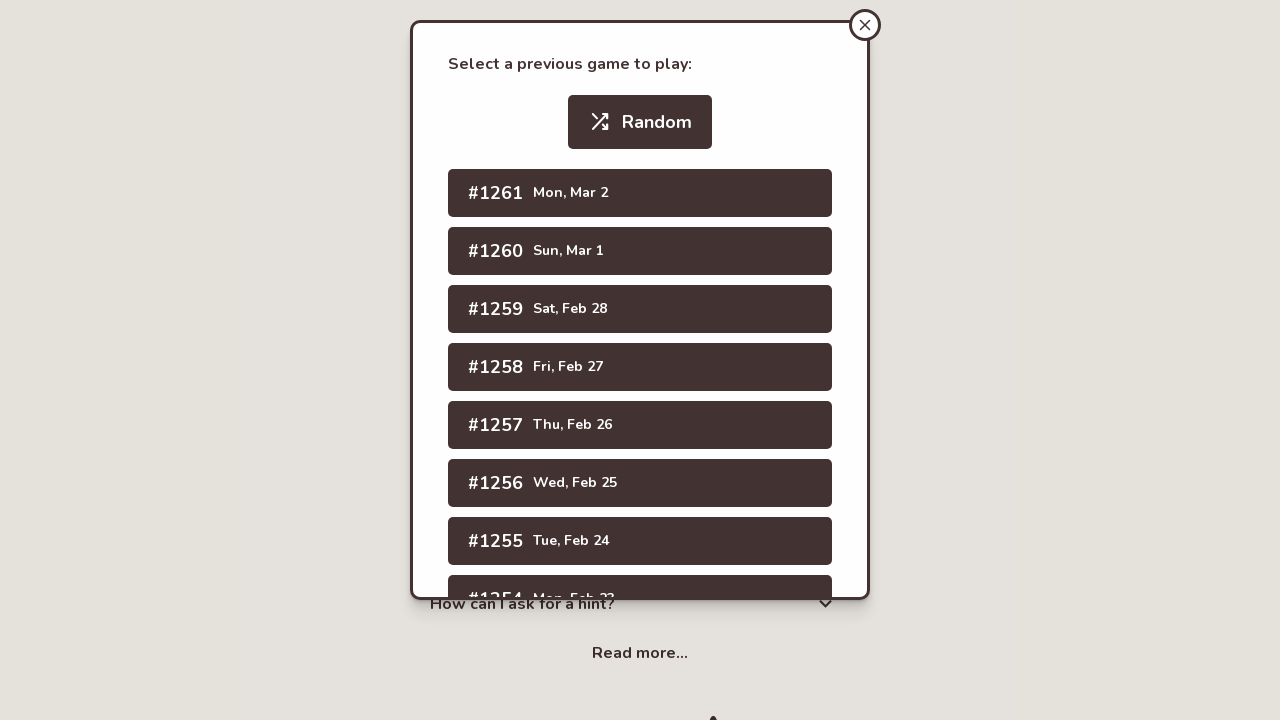

Previous games modal appeared
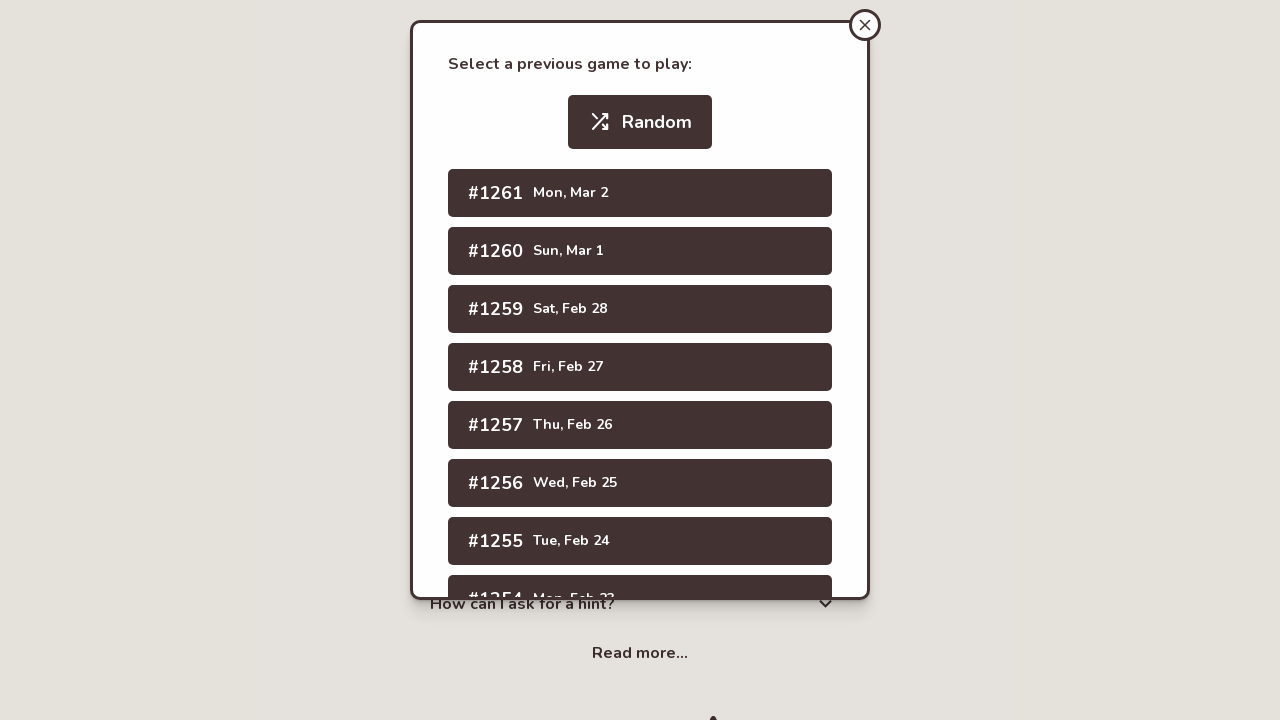

Selected a random previous game at (640, 122) on .modal-wrapper .button
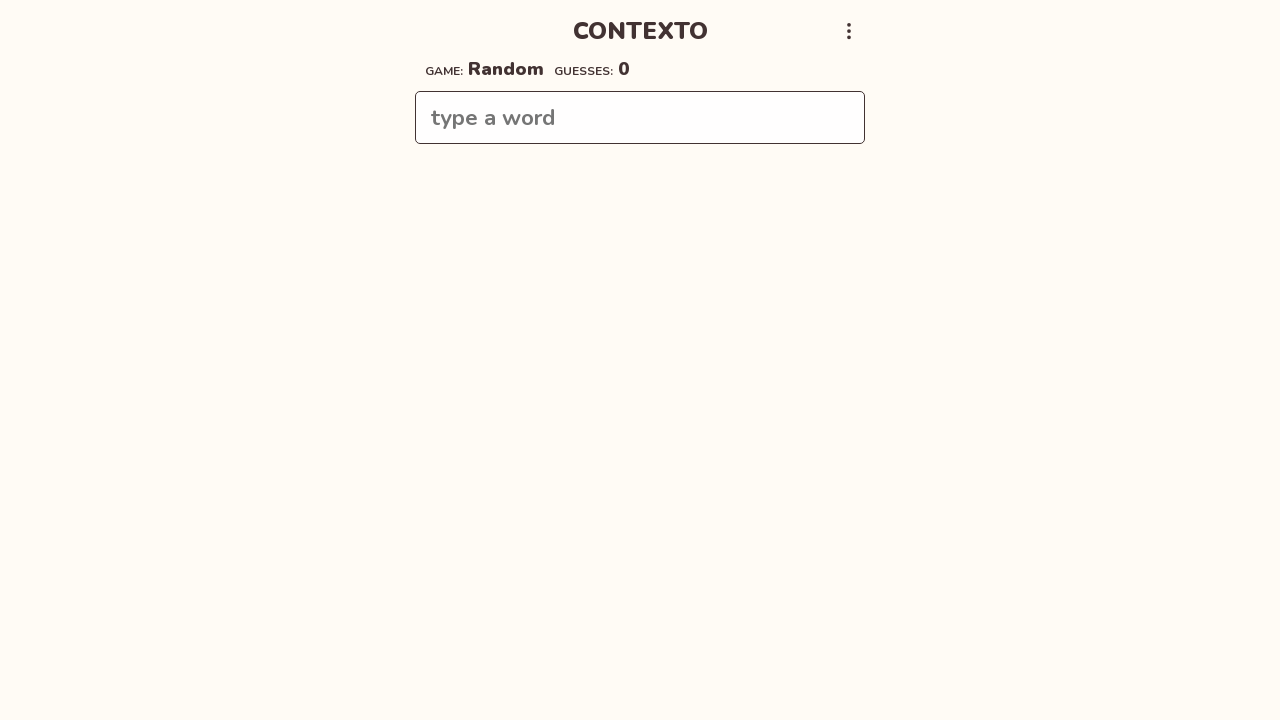

Game loaded and info bar displayed
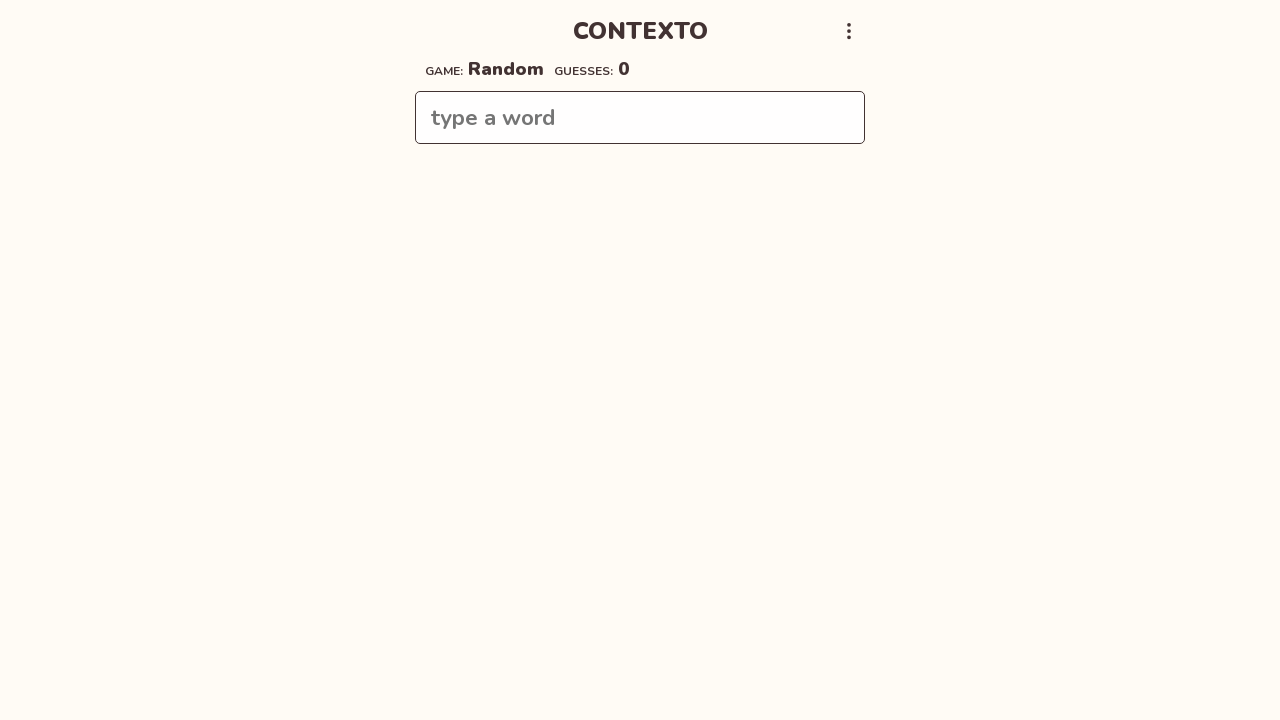

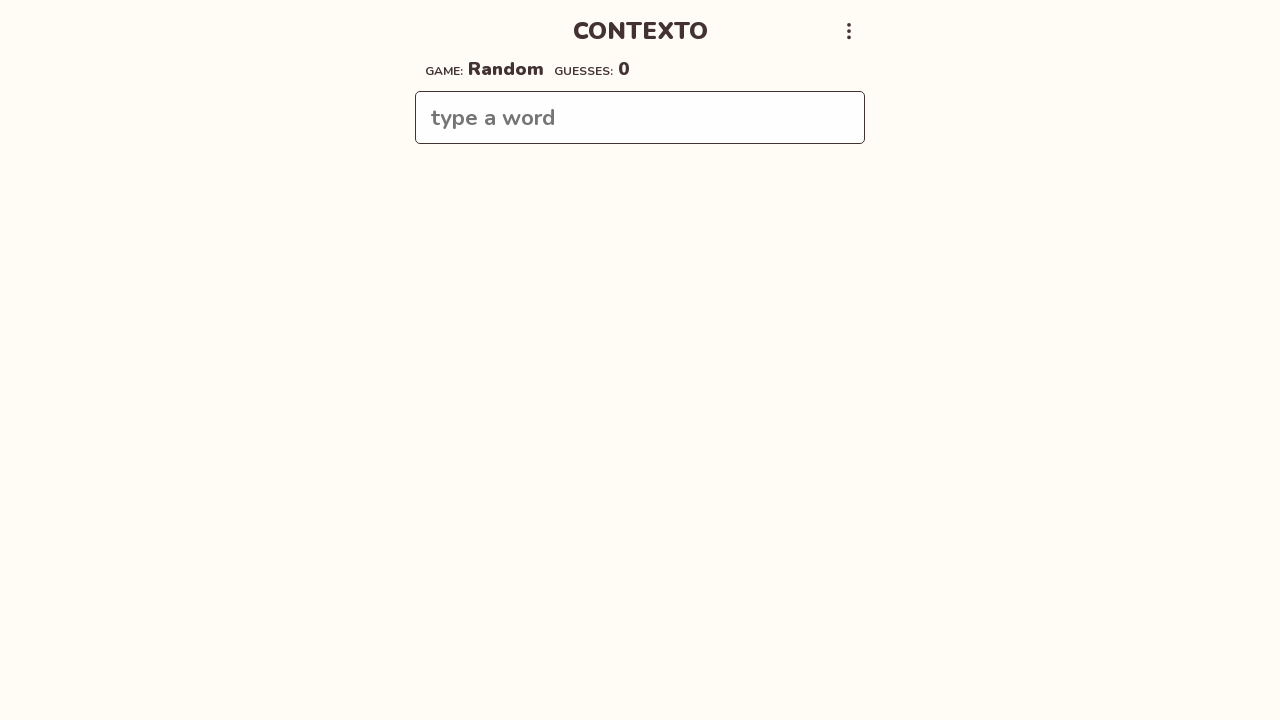